Navigates to Netflix homepage and maximizes the browser window

Starting URL: https://netflix.com

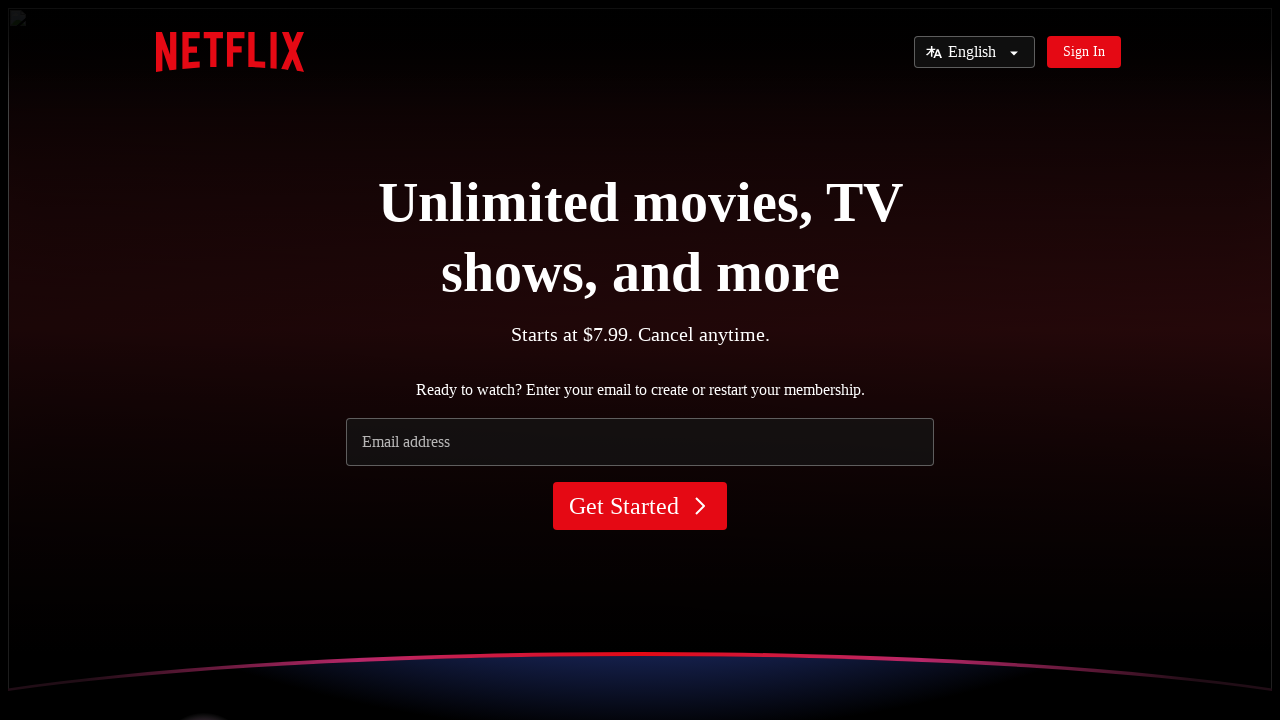

Set viewport size to 1920x1080 to maximize browser window
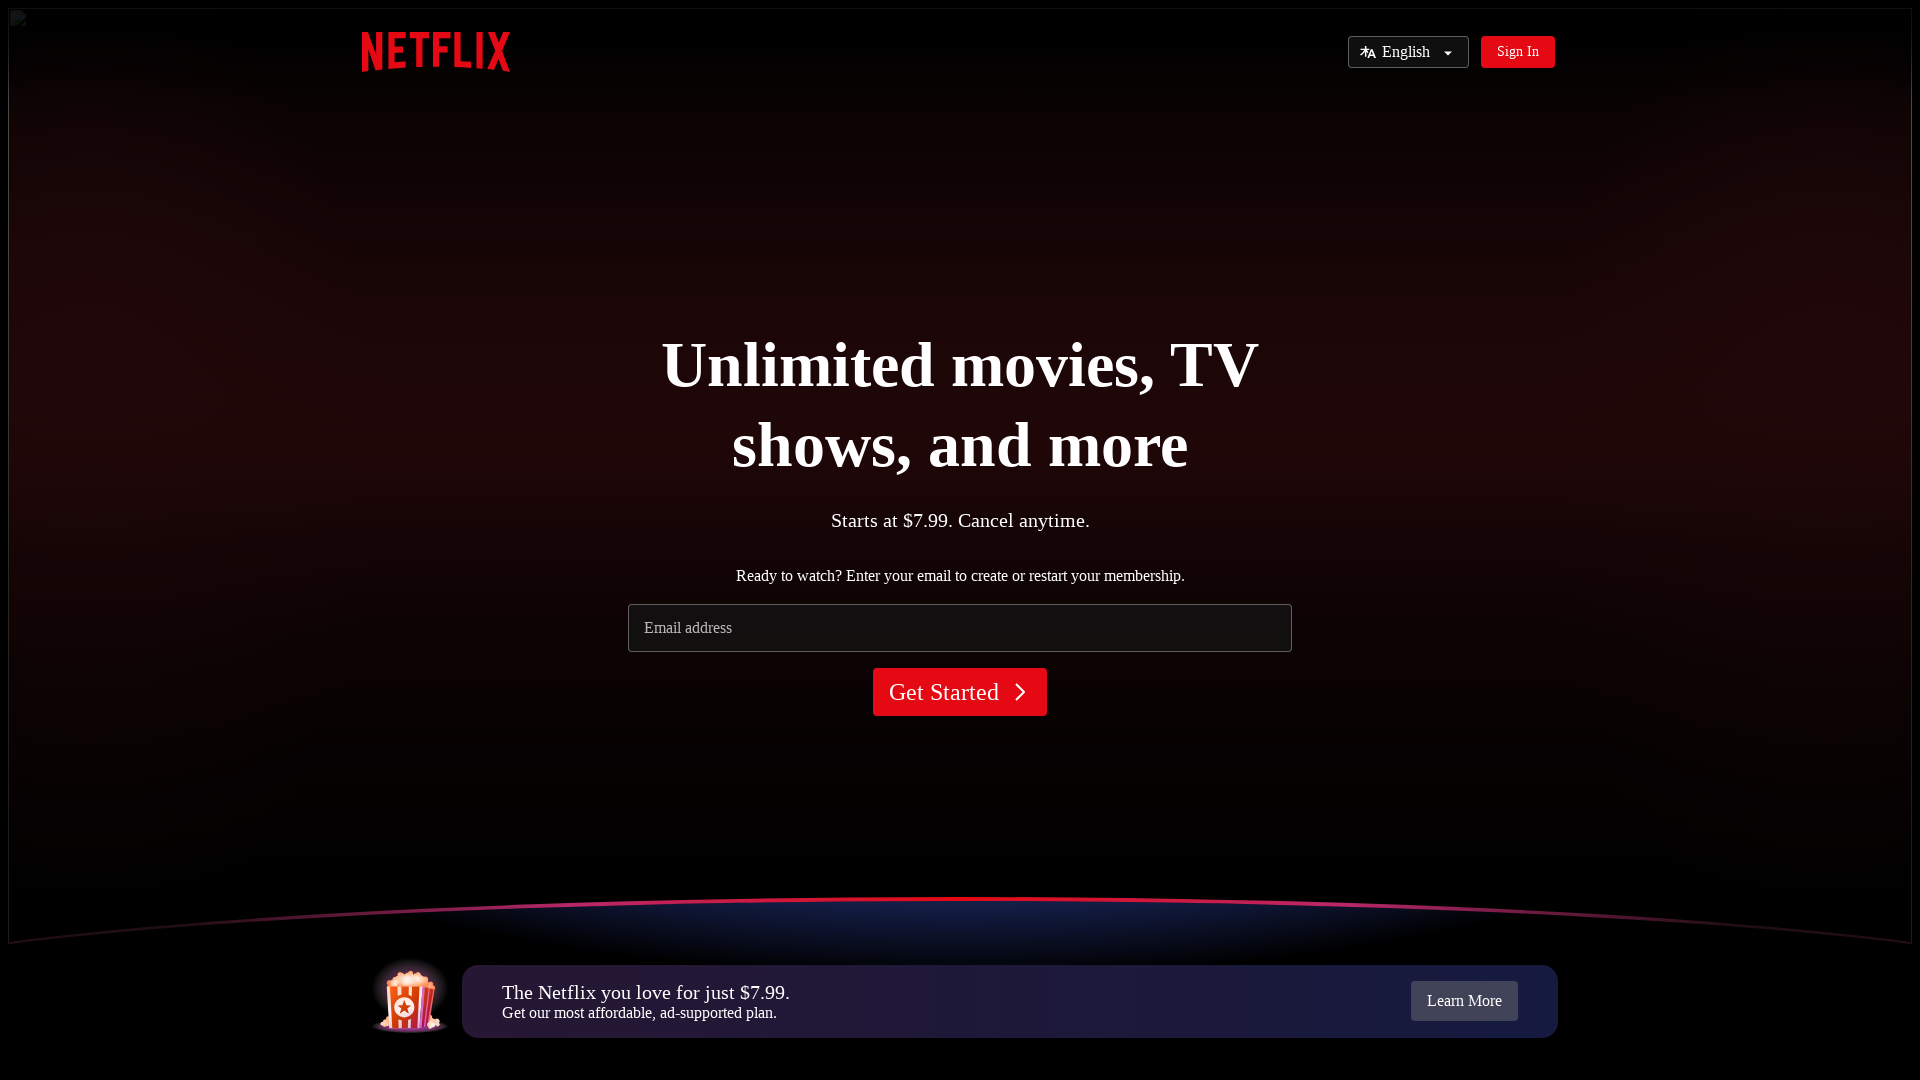

Netflix homepage fully loaded (domcontentloaded event)
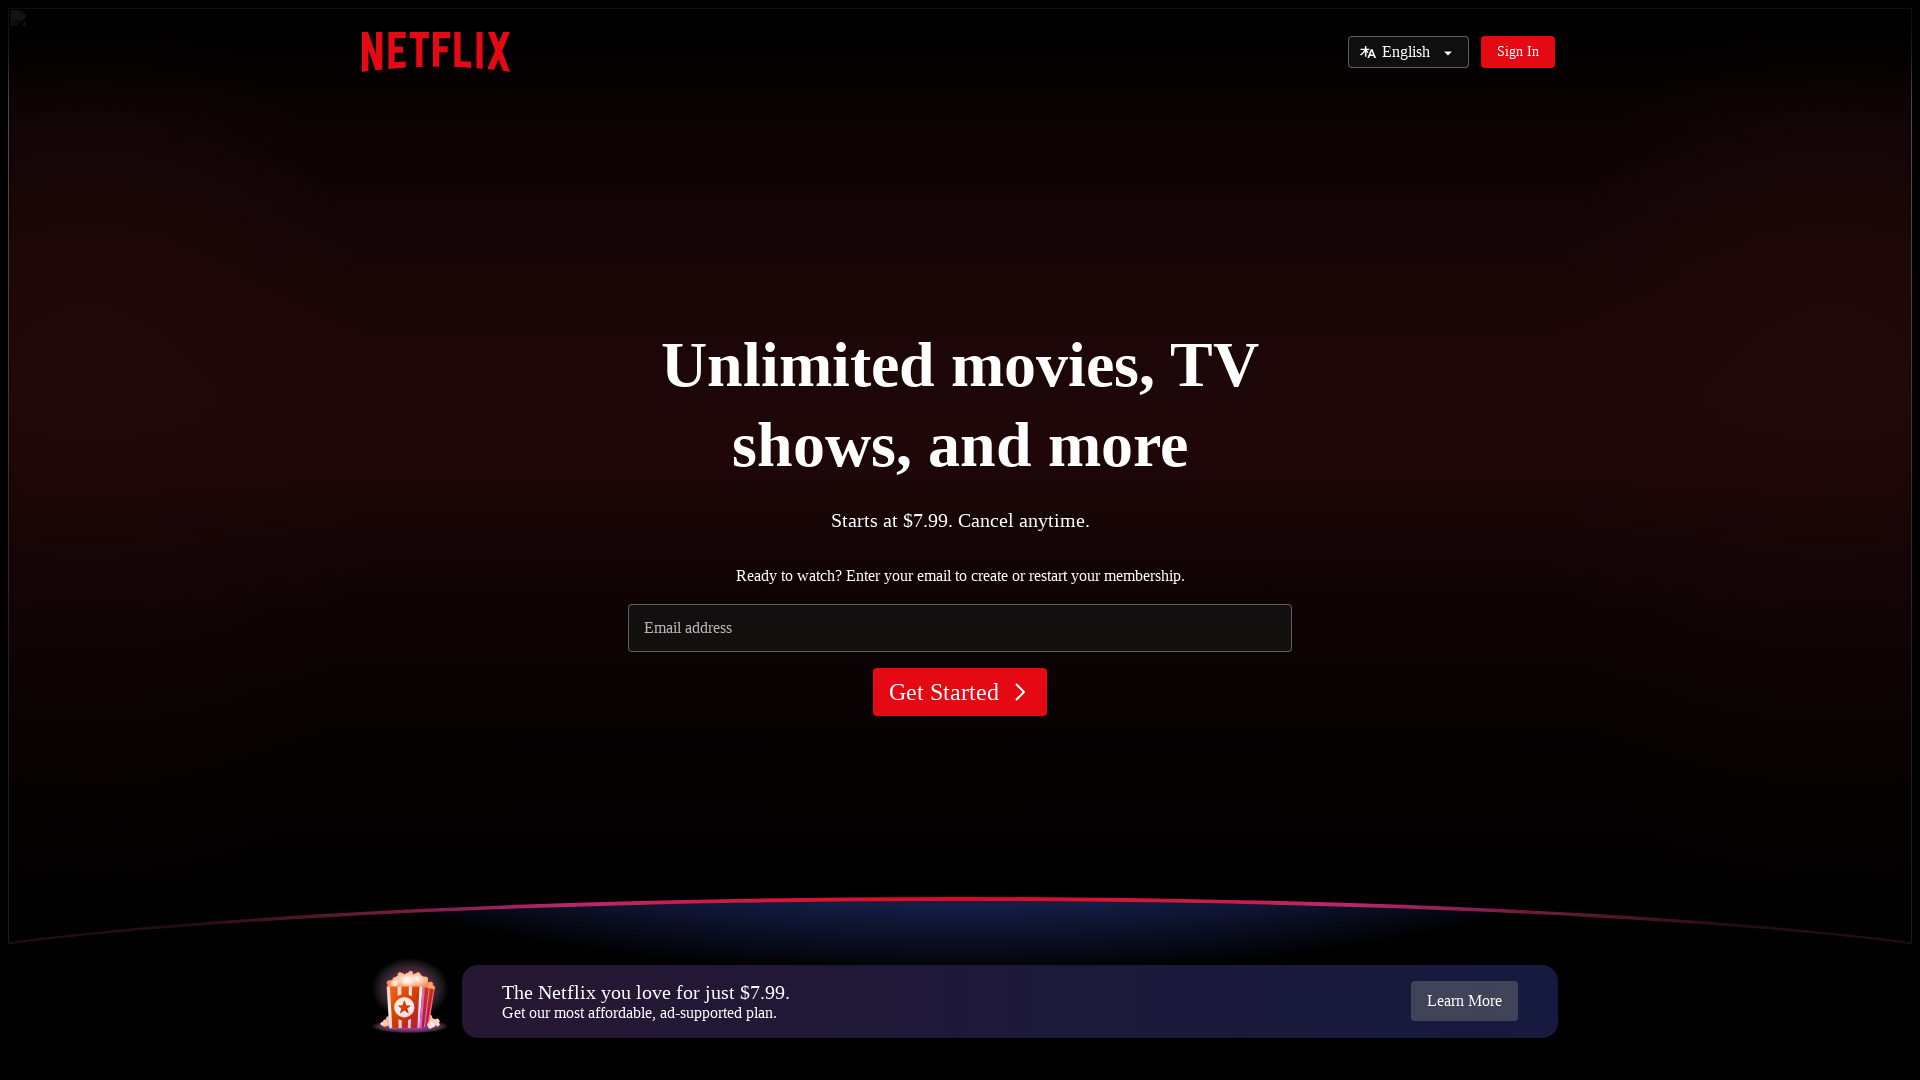

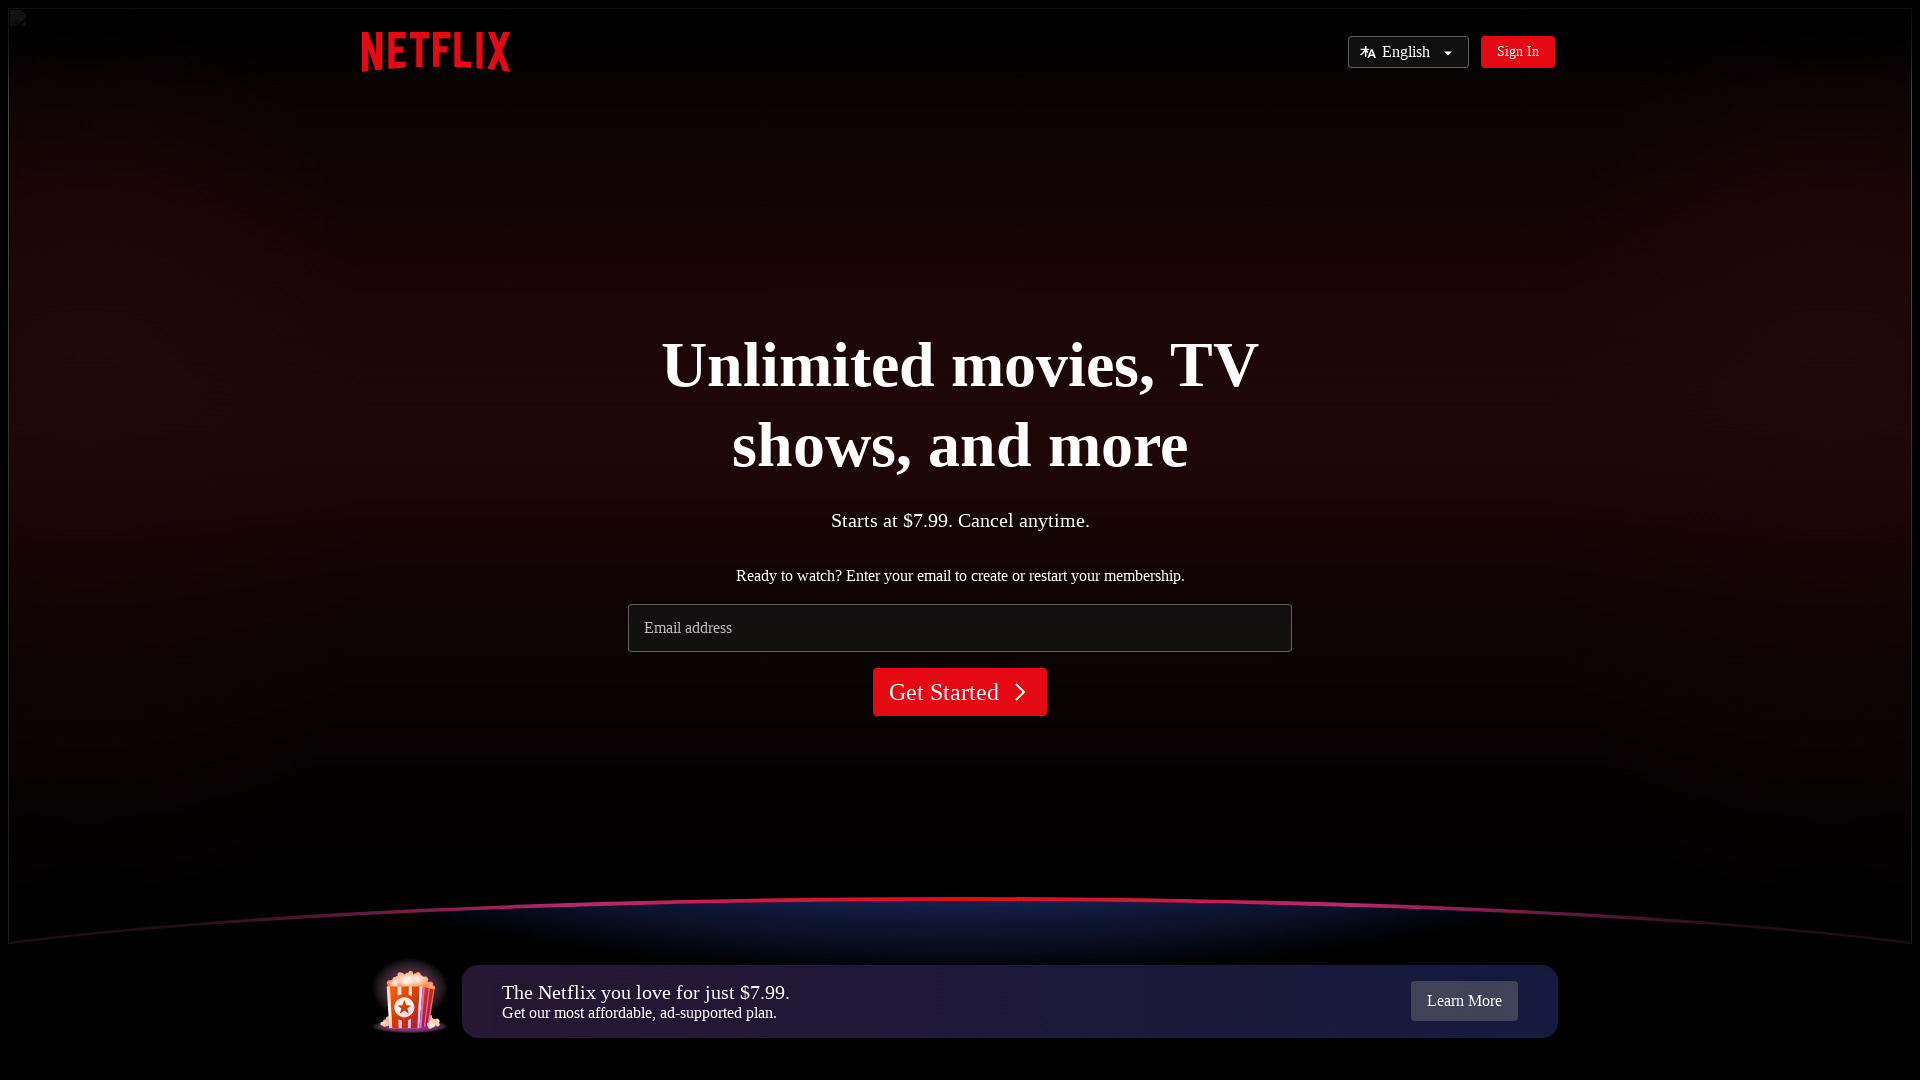